Tests dynamic loading functionality by clicking a Start button and waiting for content to load, verifying the loading indicator appears and then the final "Hello World" message is displayed

Starting URL: https://the-internet.herokuapp.com/dynamic_loading/1

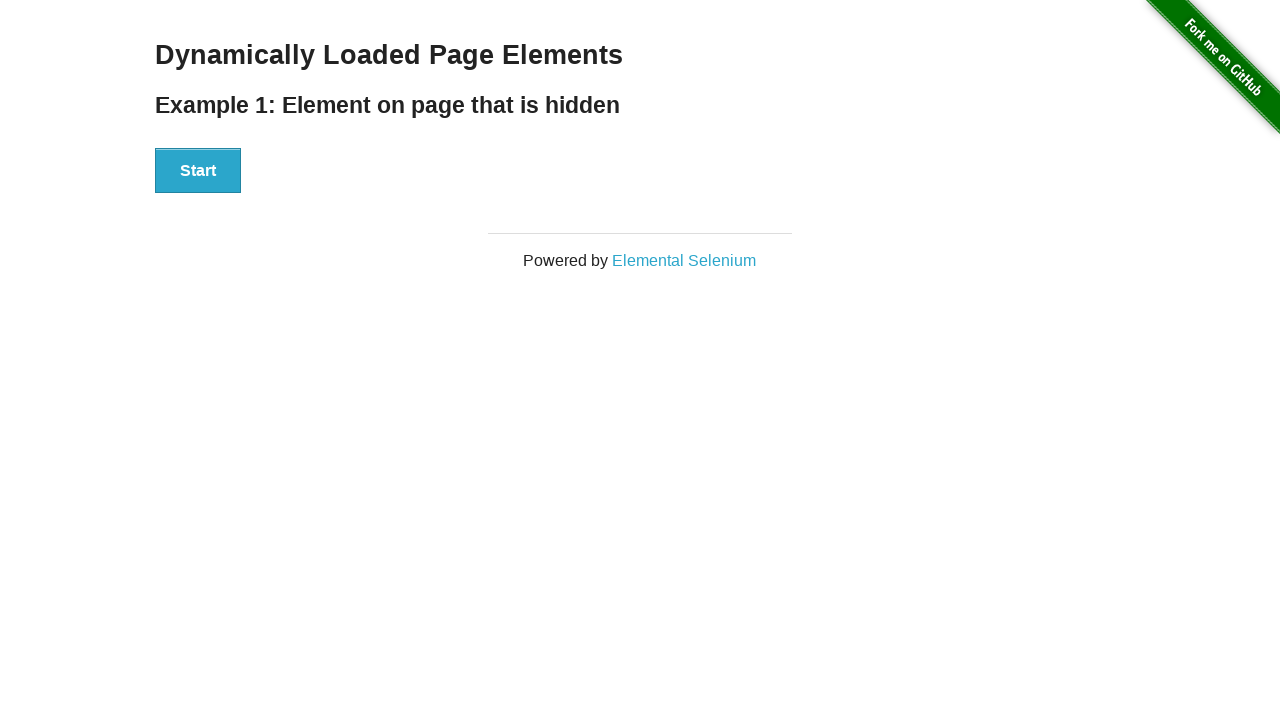

Clicked the Start button to initiate dynamic loading at (198, 171) on xpath=//*[.='Start']
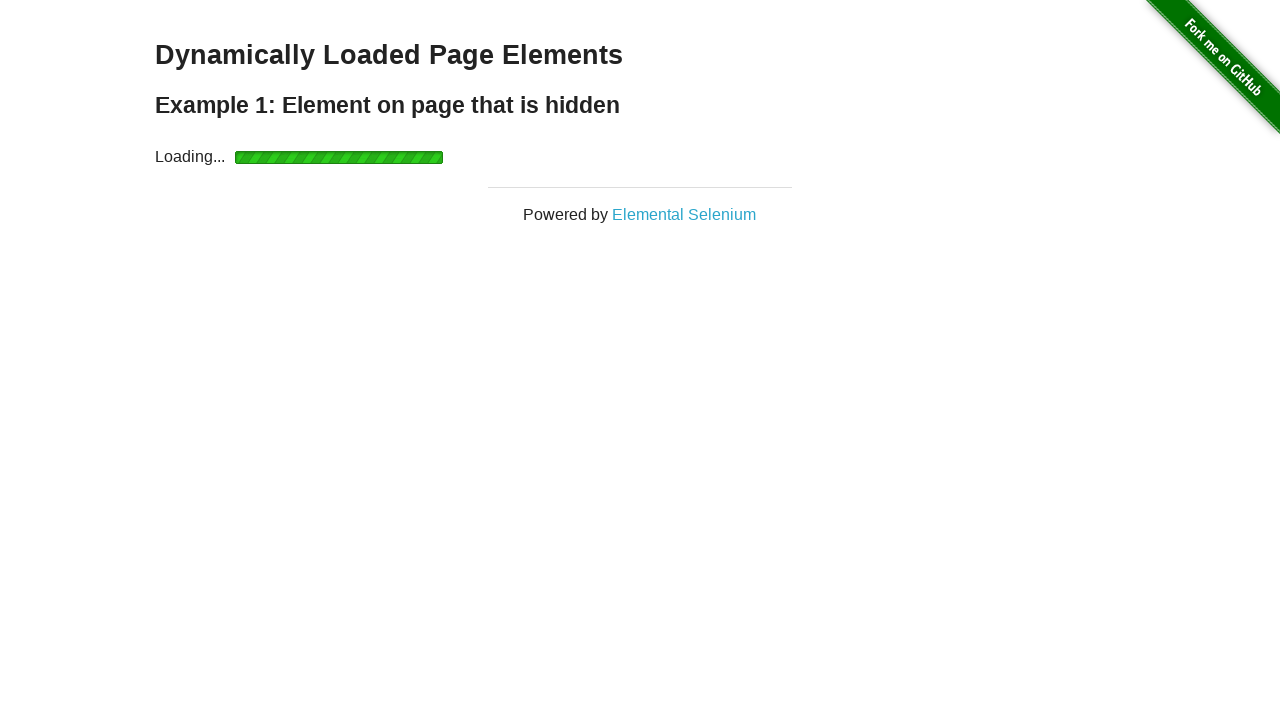

Loading indicator disappeared after dynamic content loaded
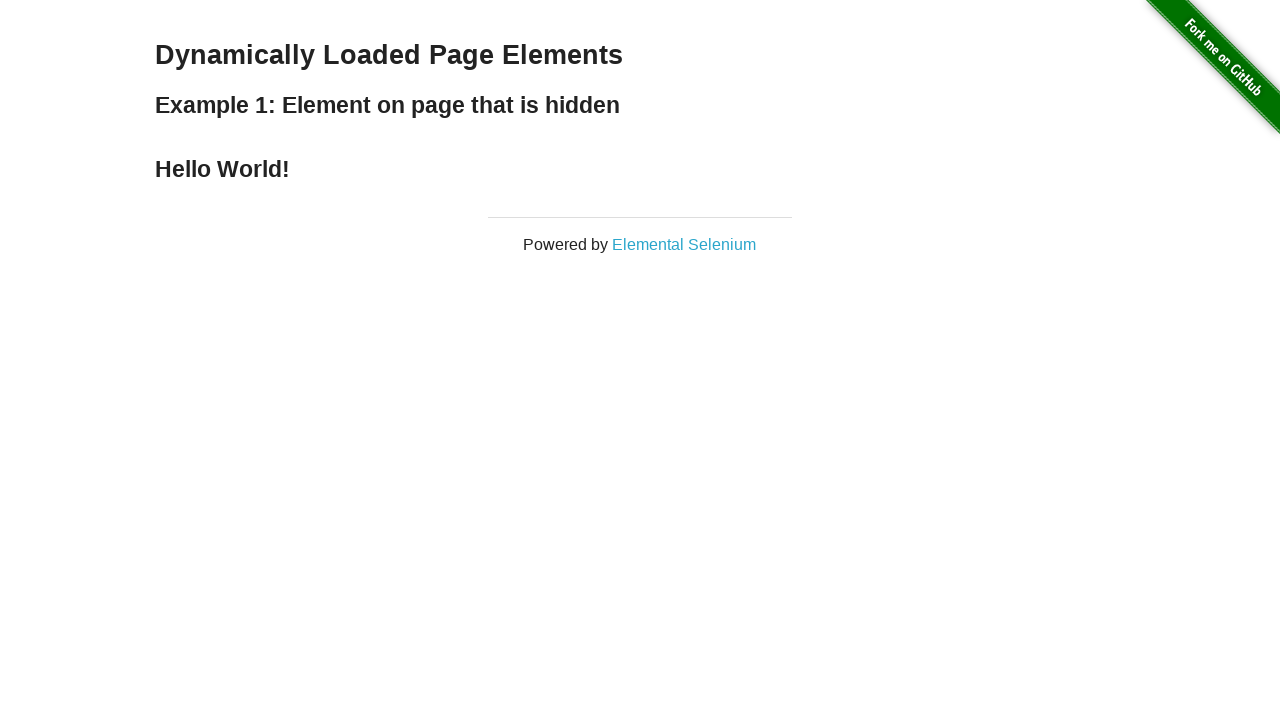

Hello World message is now displayed
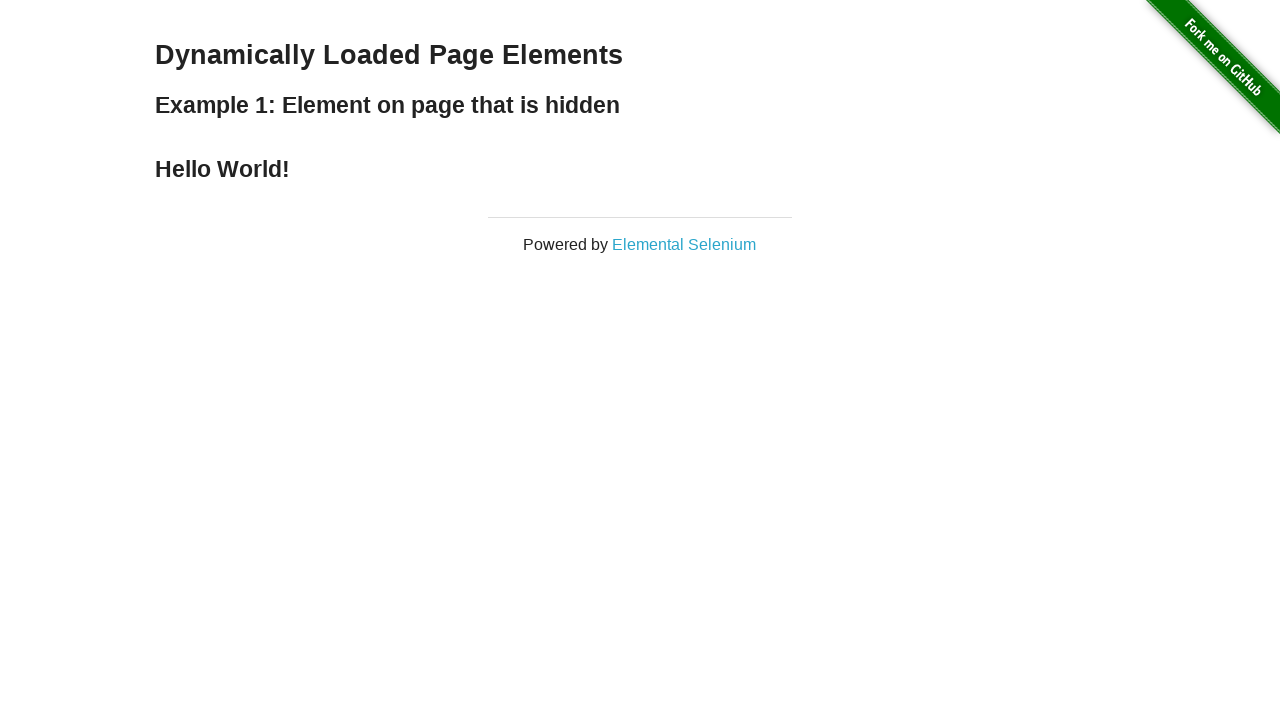

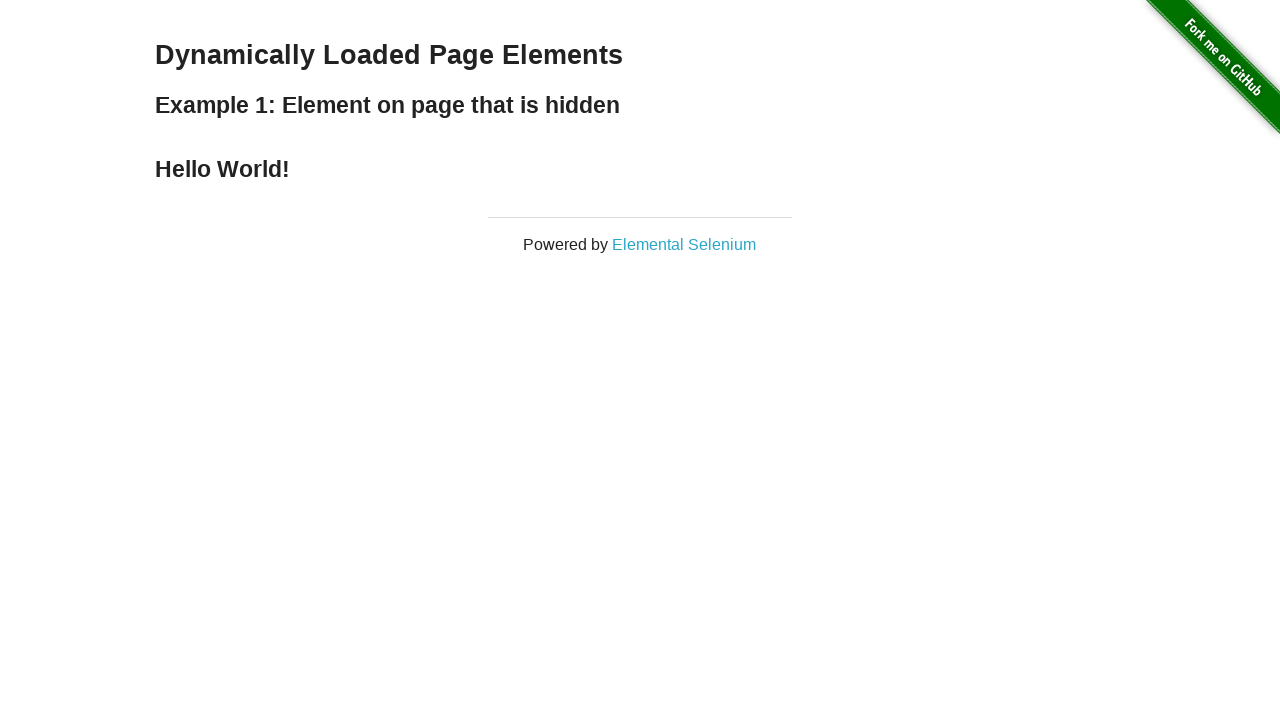